Navigates to OrangeHRM website homepage

Starting URL: https://opensource-demo.orangehrmlive.com/

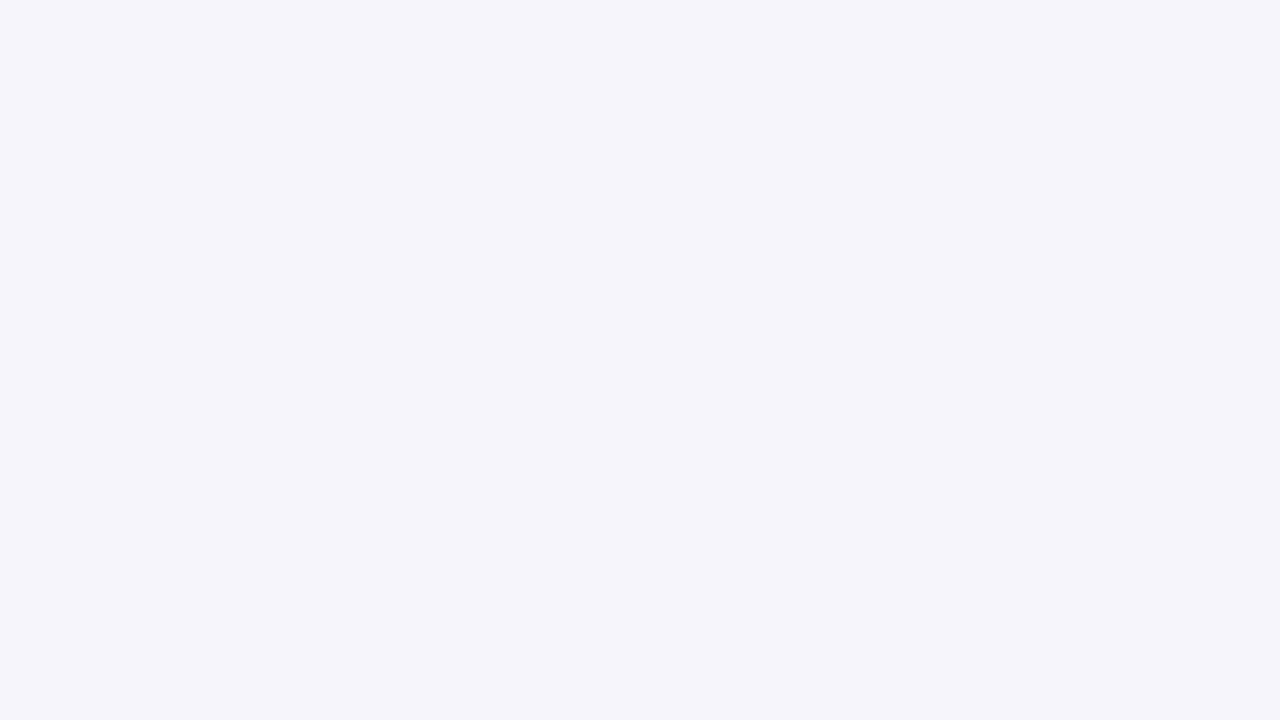

Navigated to OrangeHRM website homepage
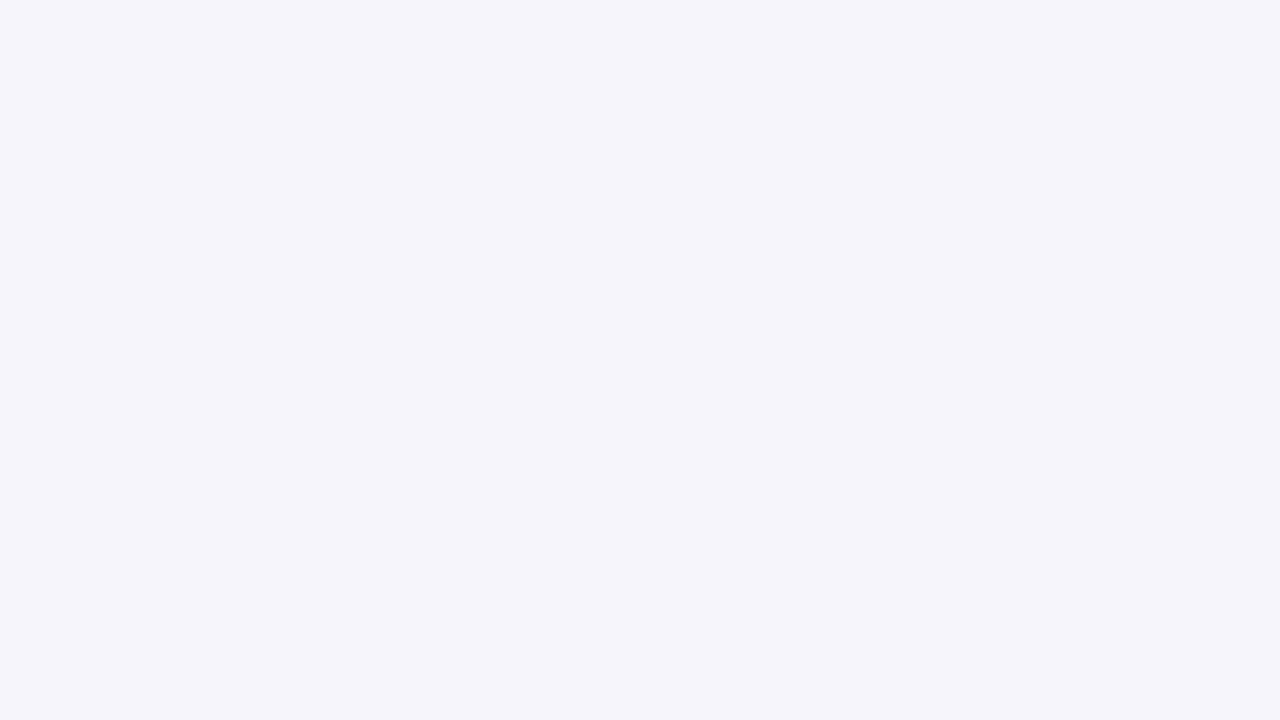

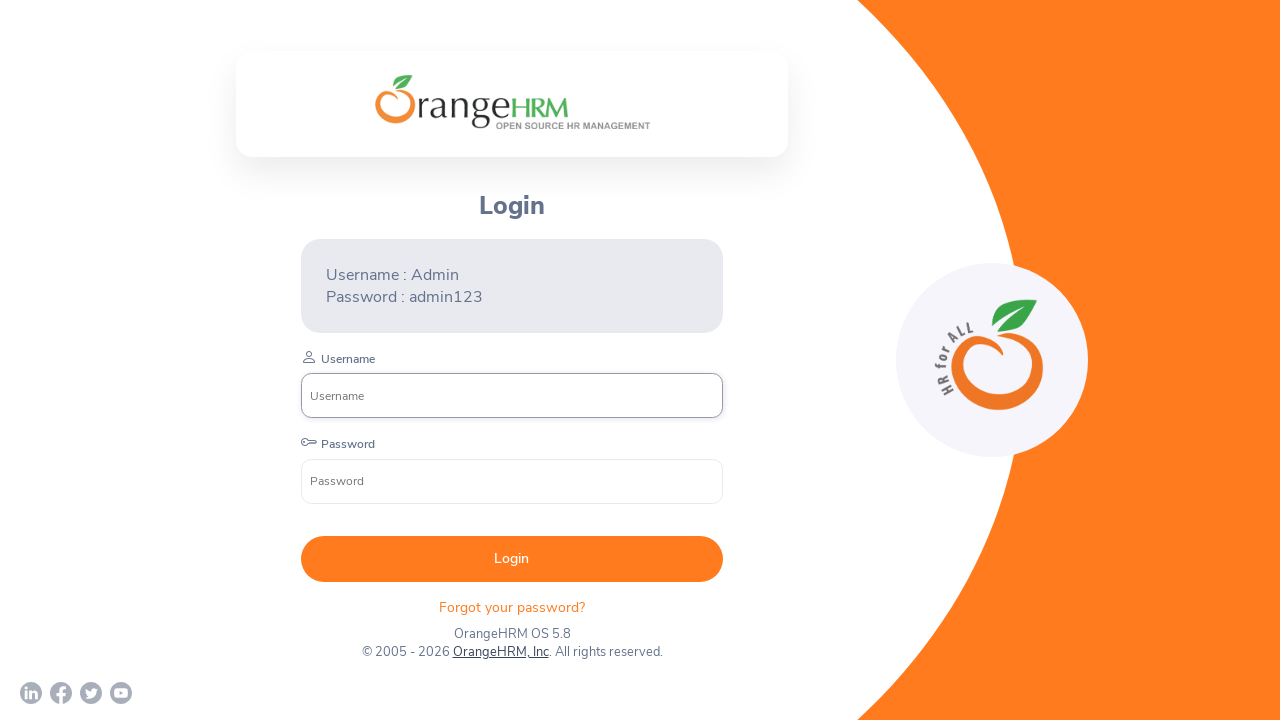